Tests a mathematical form by reading two numbers from the page, calculating their sum, selecting the result from a dropdown, and submitting the form

Starting URL: http://suninjuly.github.io/selects1.html

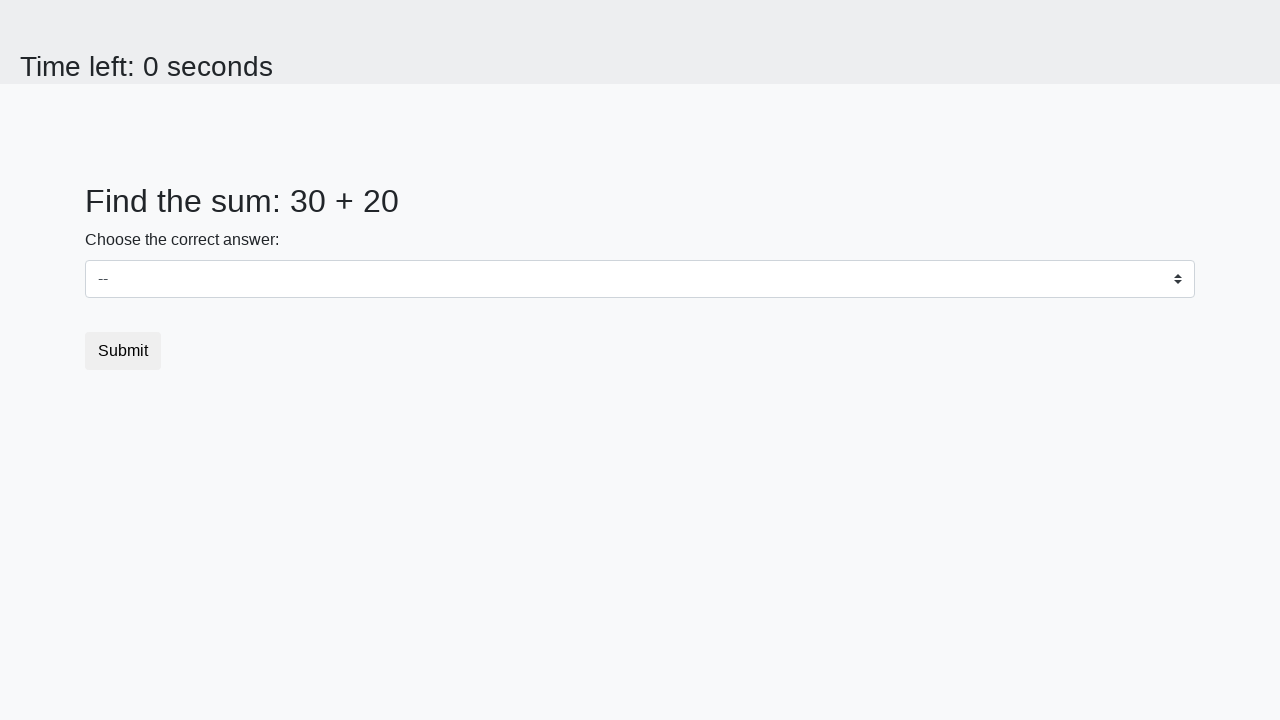

Retrieved first number from page element #num1
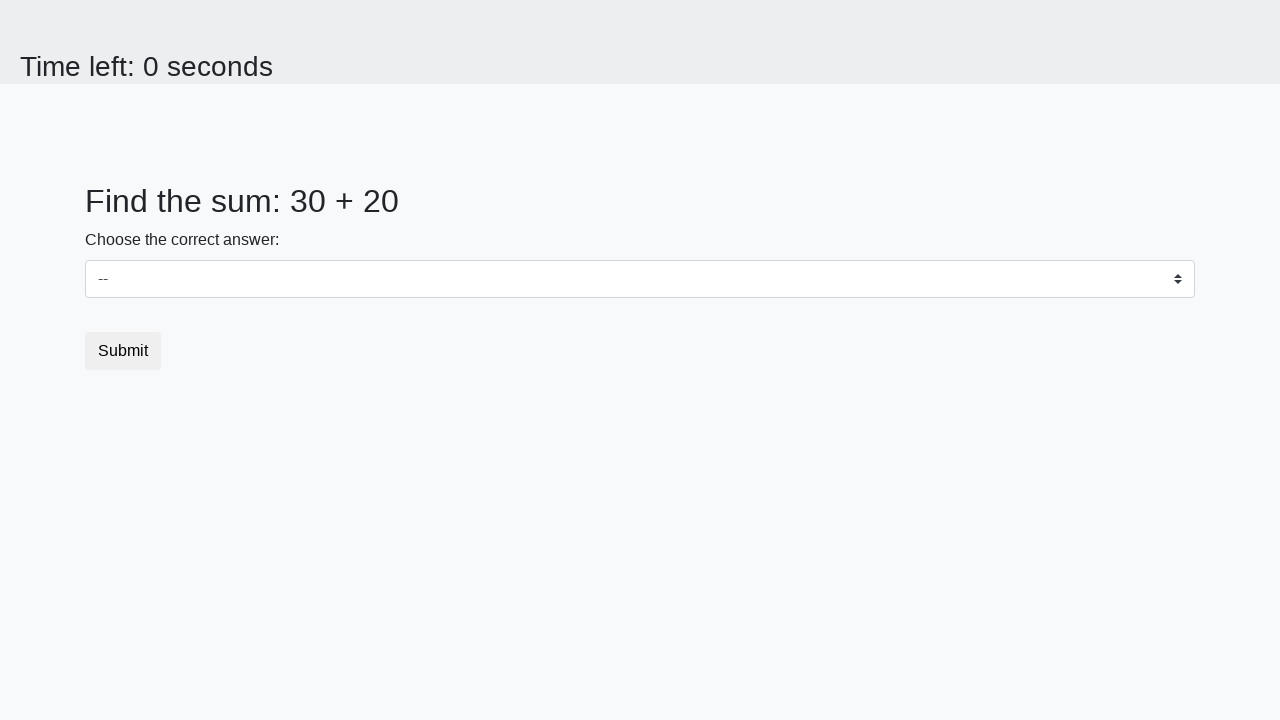

Retrieved second number from page element #num2
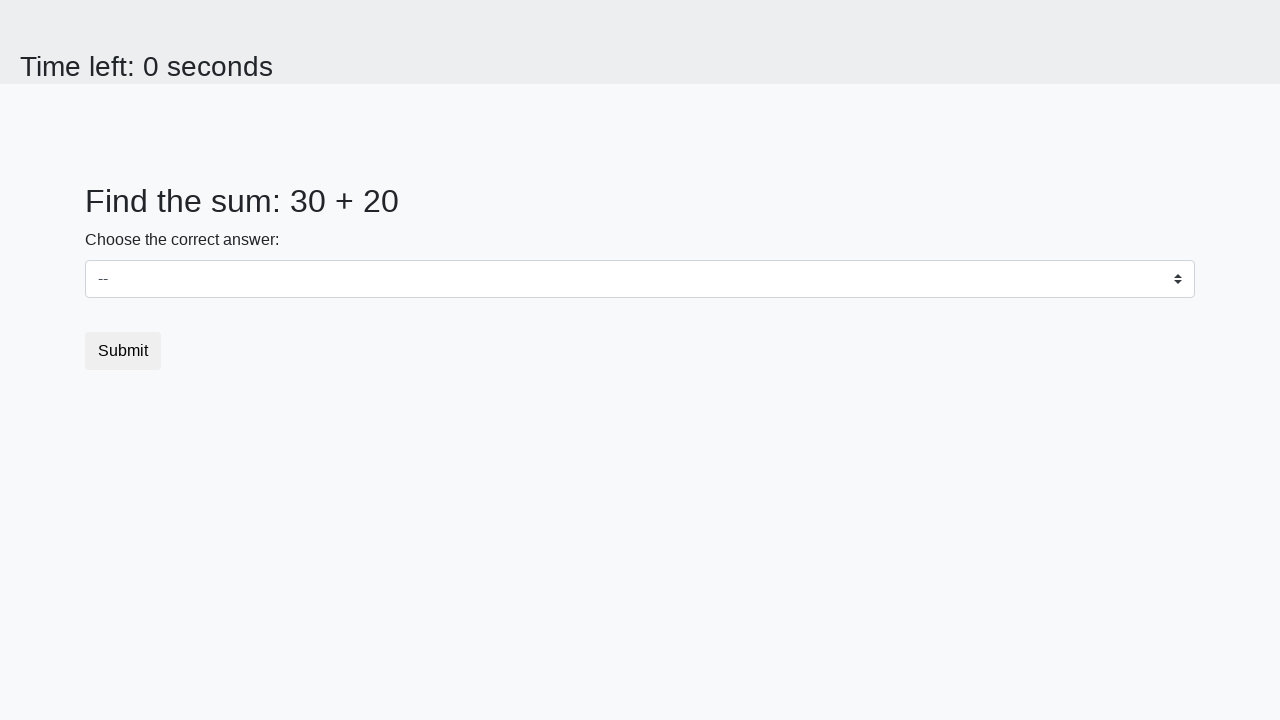

Calculated sum: 30 + 20 = 50
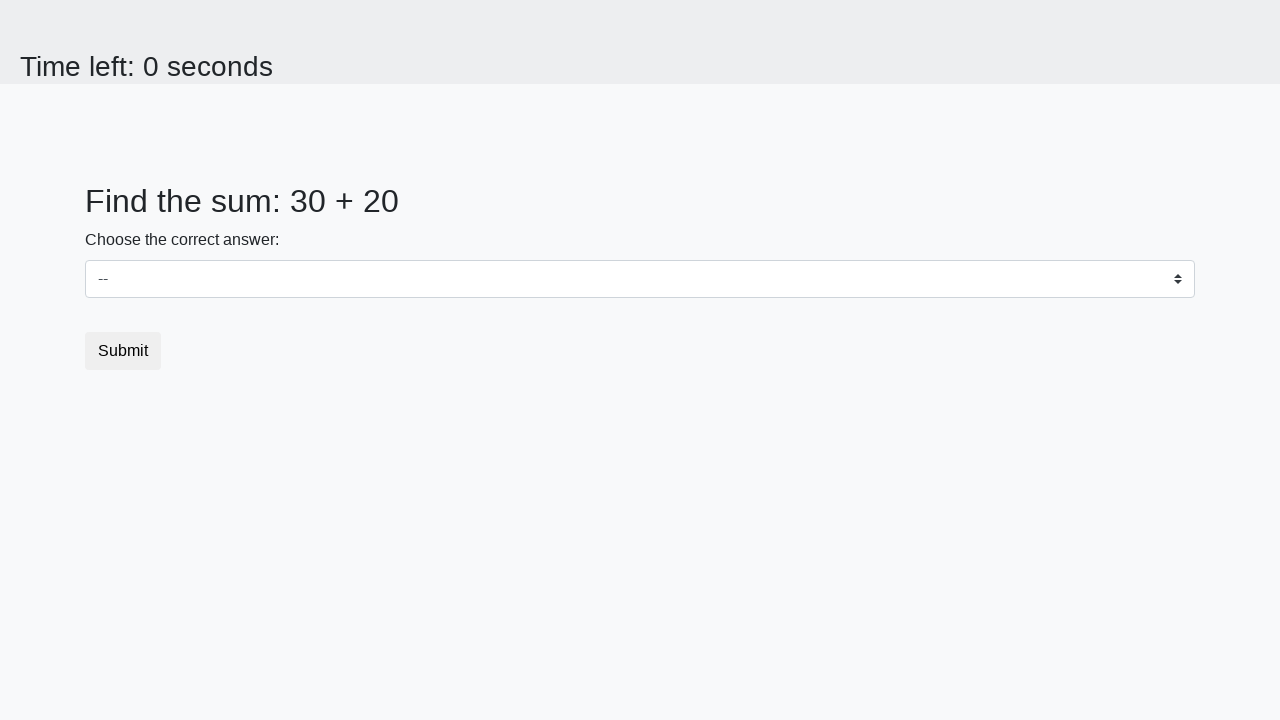

Selected calculated sum '50' from dropdown on select
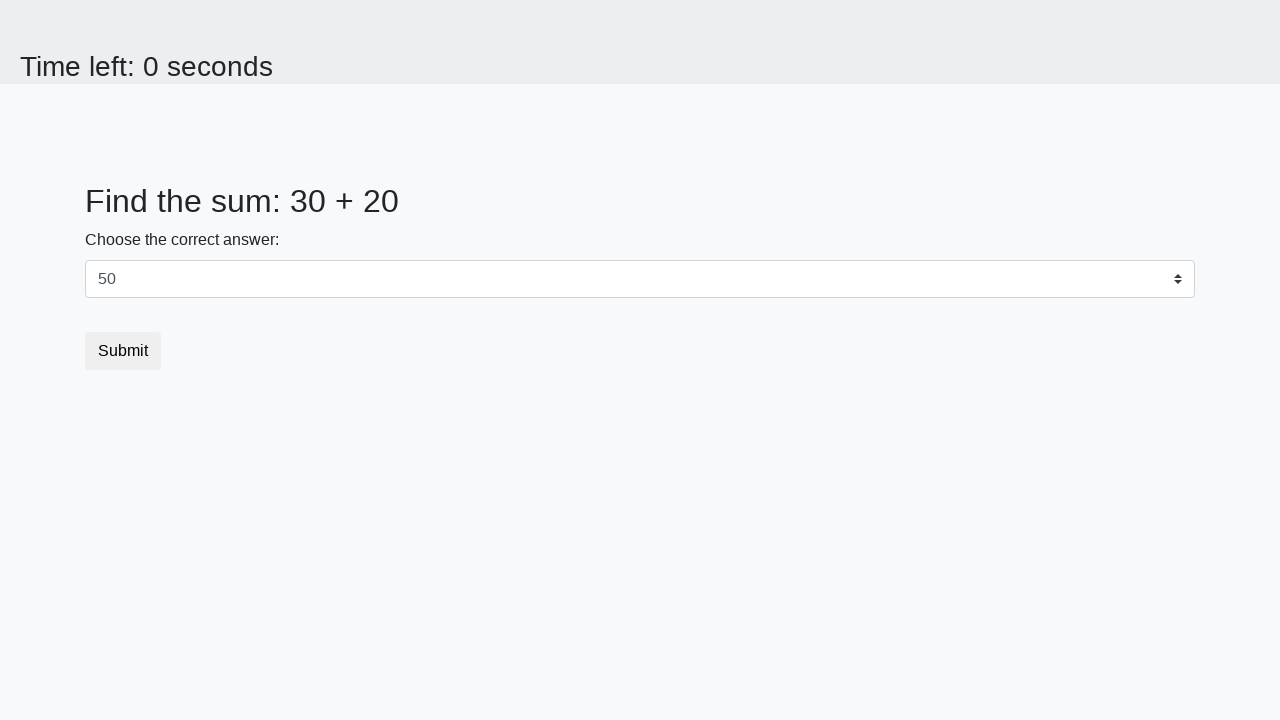

Clicked submit button to submit the form at (123, 351) on button
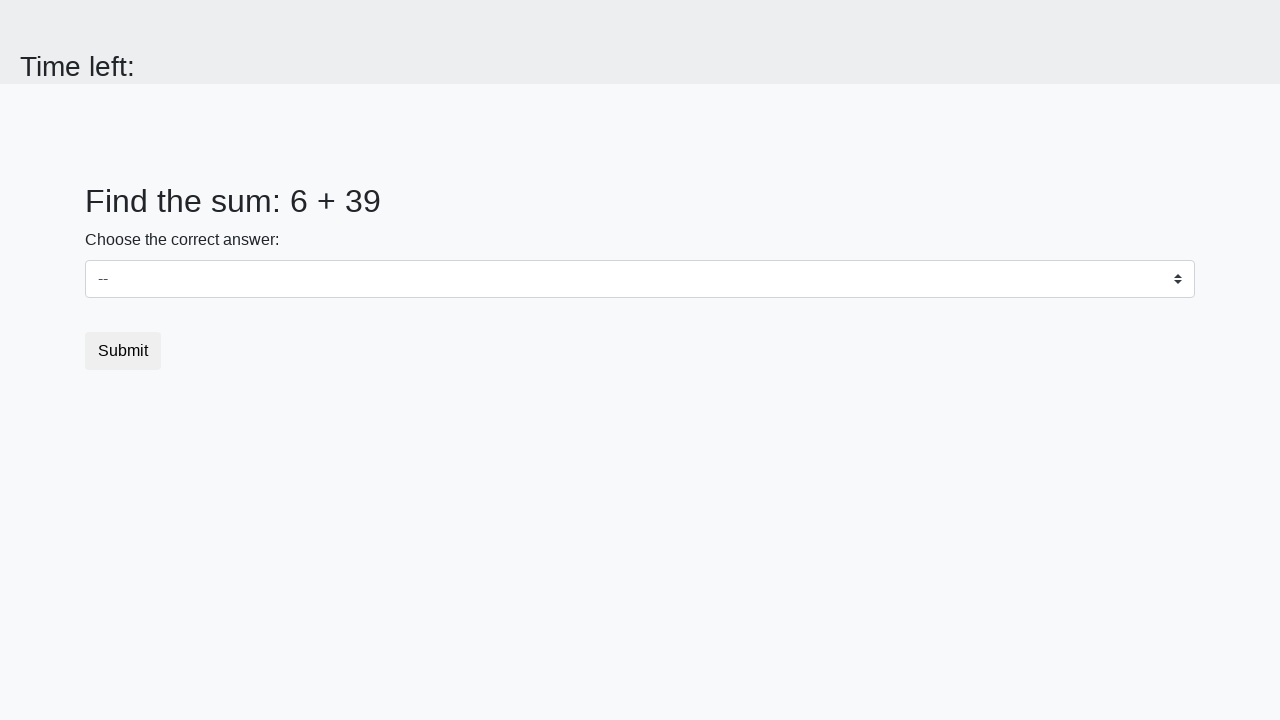

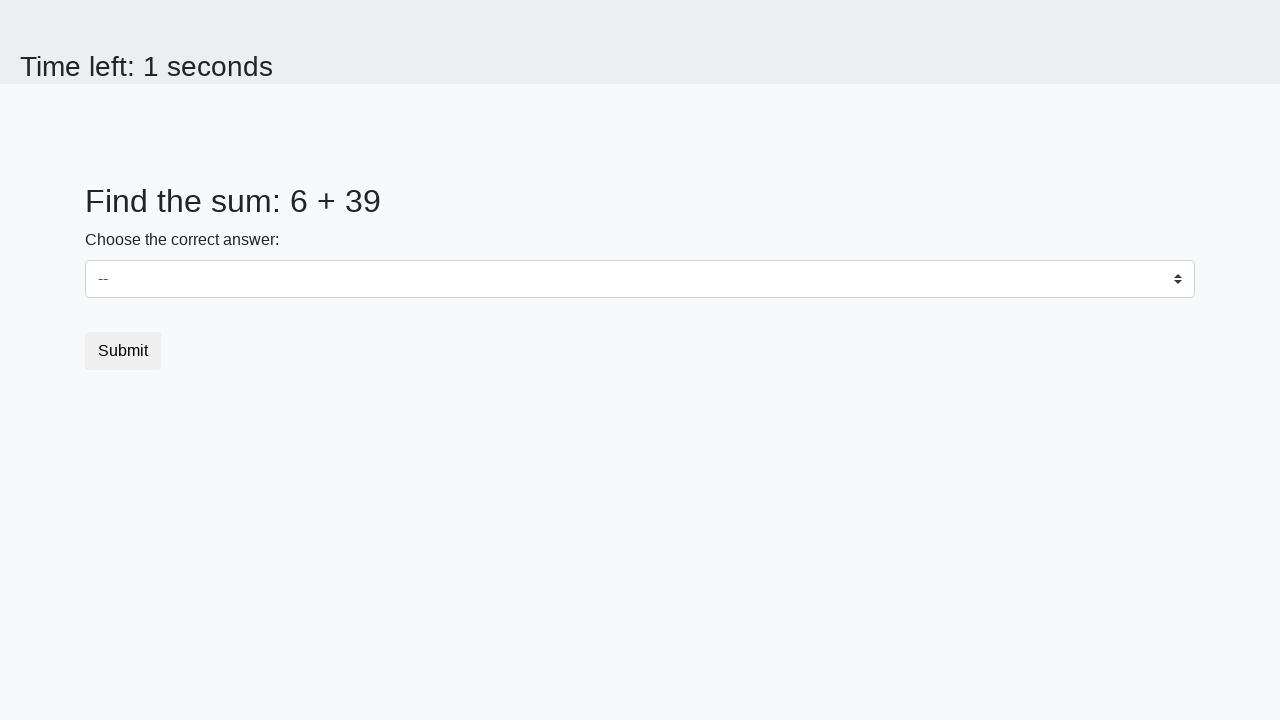